Tests the 301 Moved Permanently response by clicking the moved link button and verifying the response message

Starting URL: https://demoqa.com/

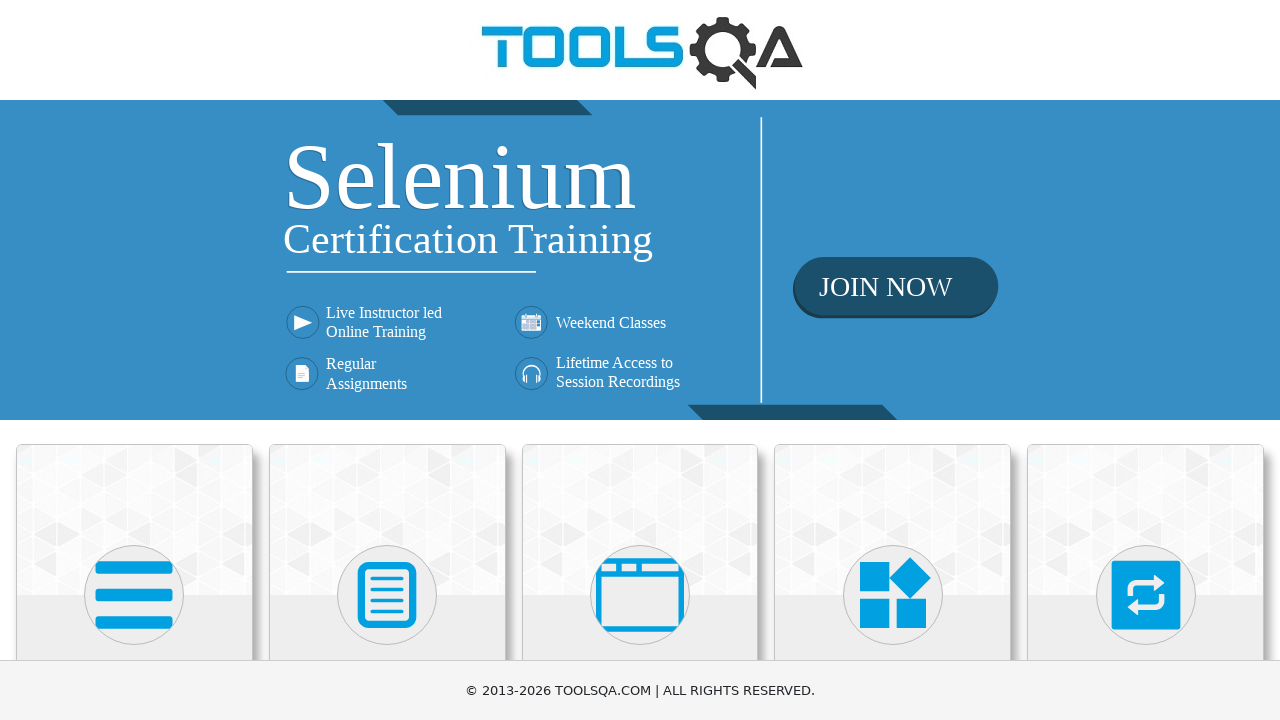

Clicked on Elements section at (134, 360) on xpath=//h5[.='Elements']
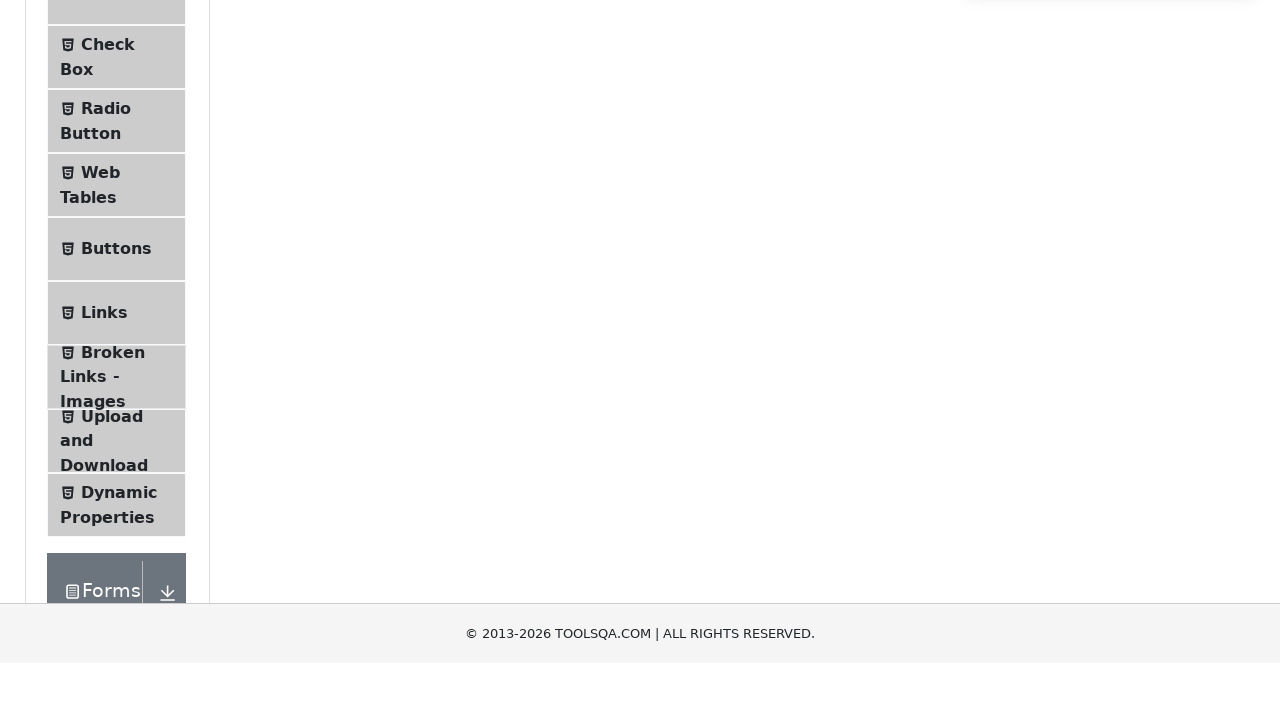

Clicked on Links page at (104, 581) on xpath=//span[.='Links']
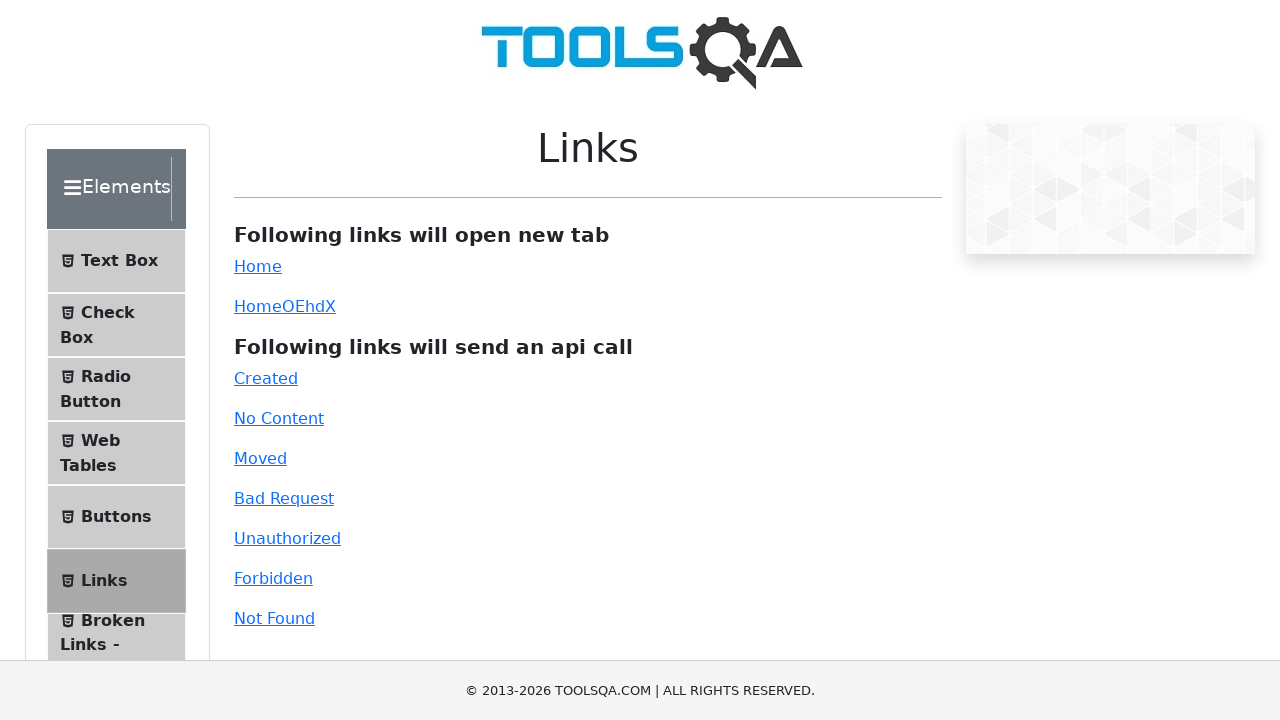

Clicked the moved link button to test 301 Moved Permanently response at (260, 458) on xpath=//a[@id='moved']
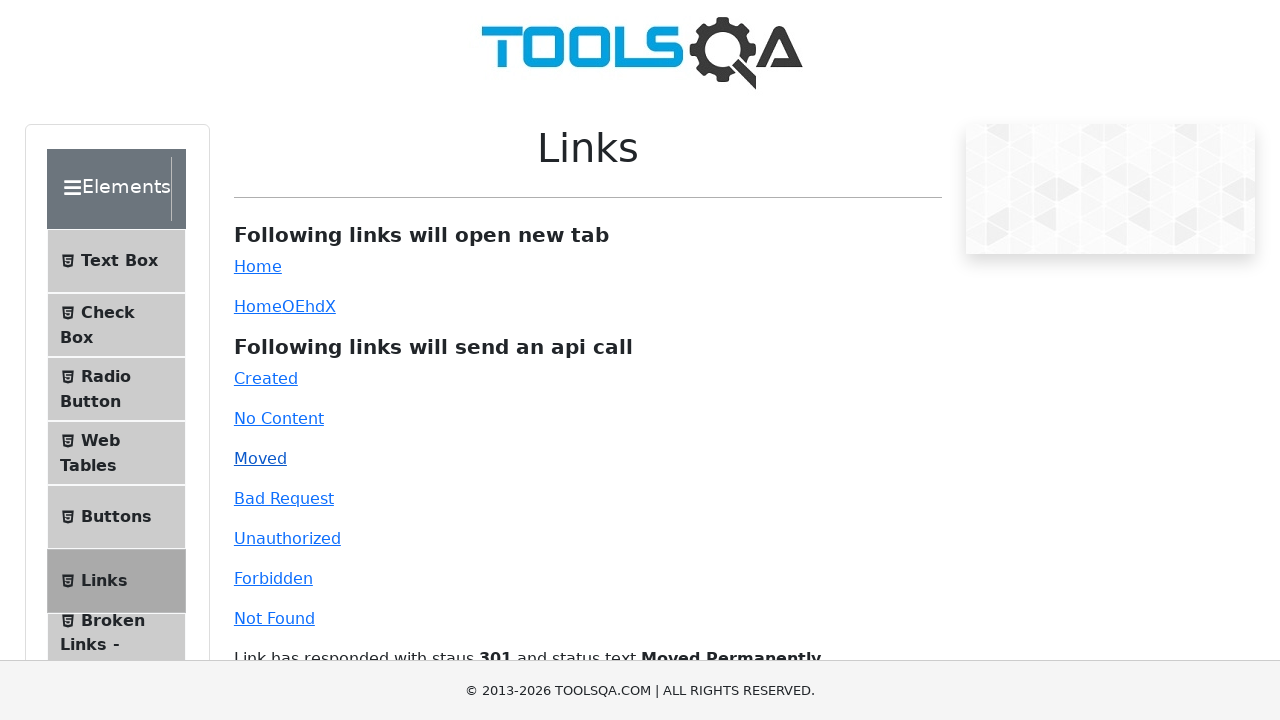

Response message appeared, verifying 301 Moved Permanently status
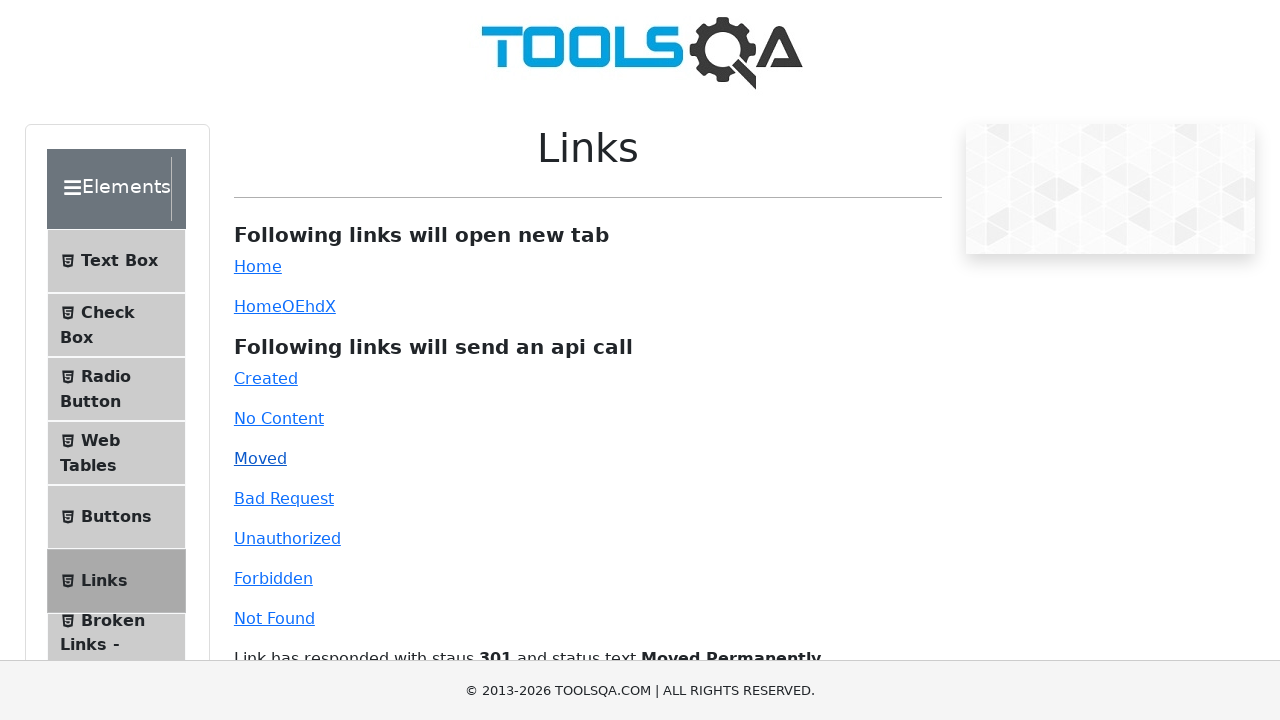

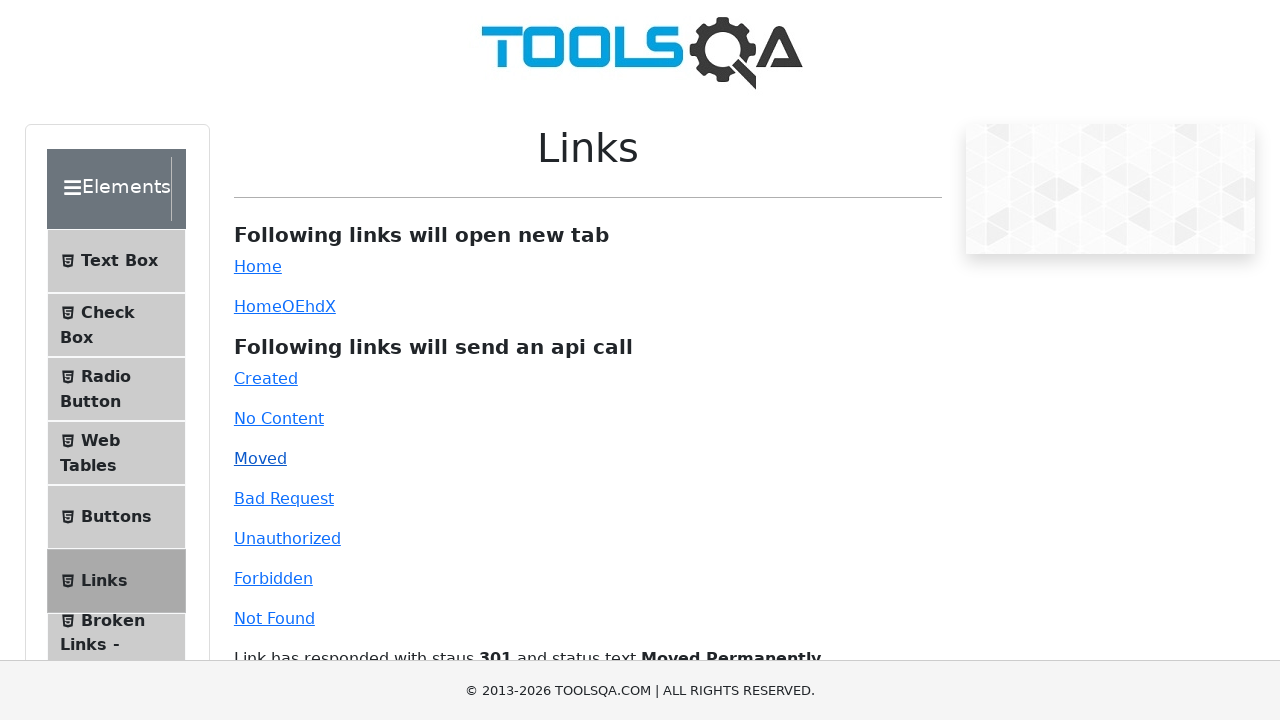